Tests submitting an empty feedback form and verifies the resulting page displays empty values and colored buttons

Starting URL: https://kristinek.github.io/site/tasks/provide_feedback

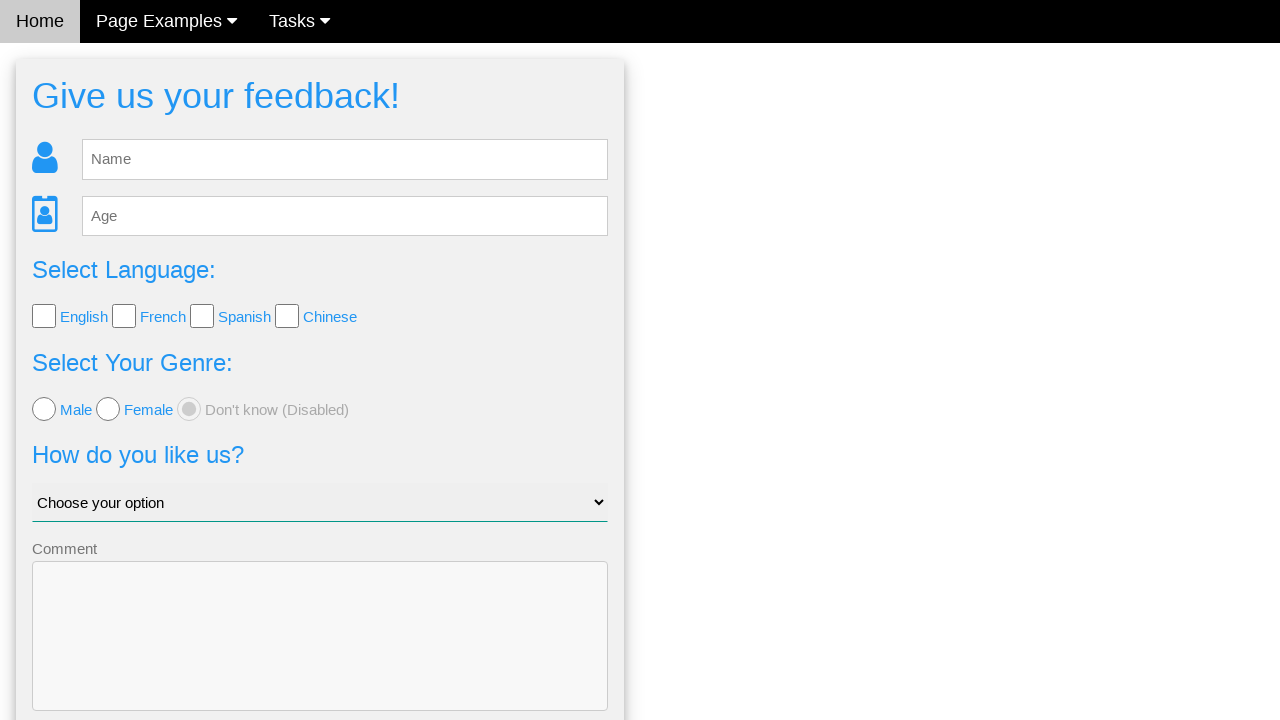

Navigated to feedback form page
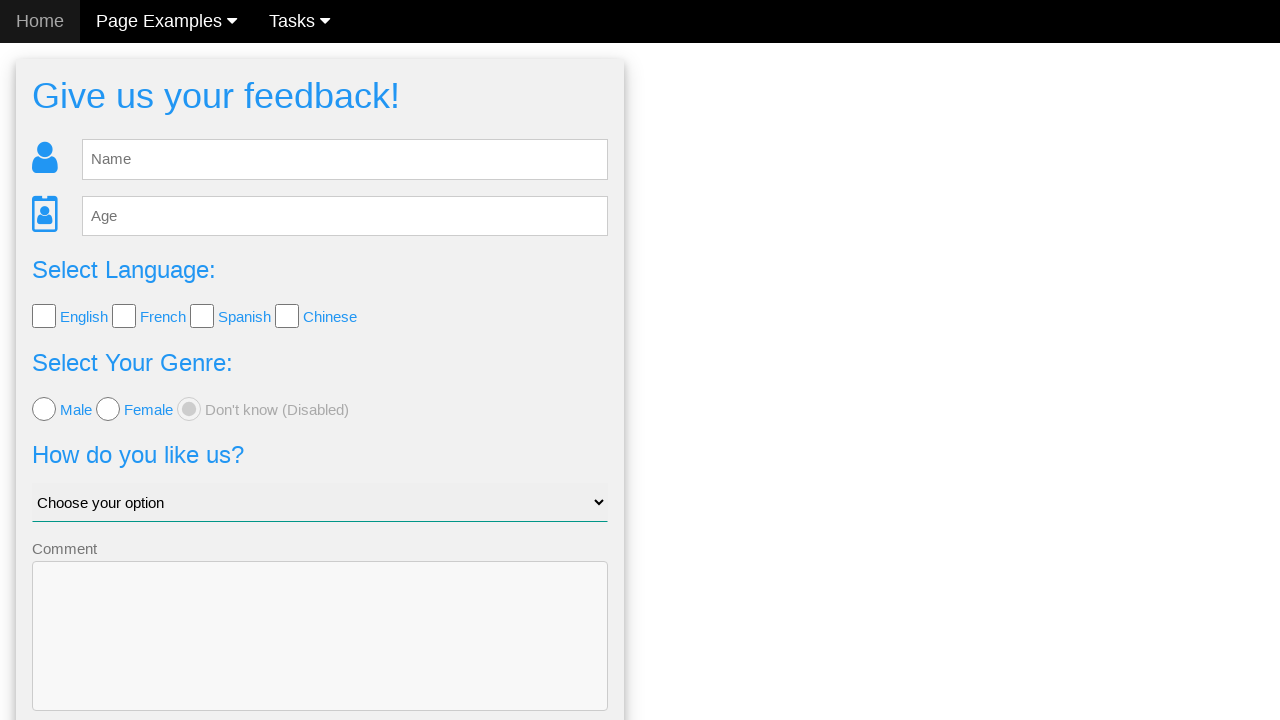

Clicked Send button without entering any data at (320, 656) on button:has-text('Send')
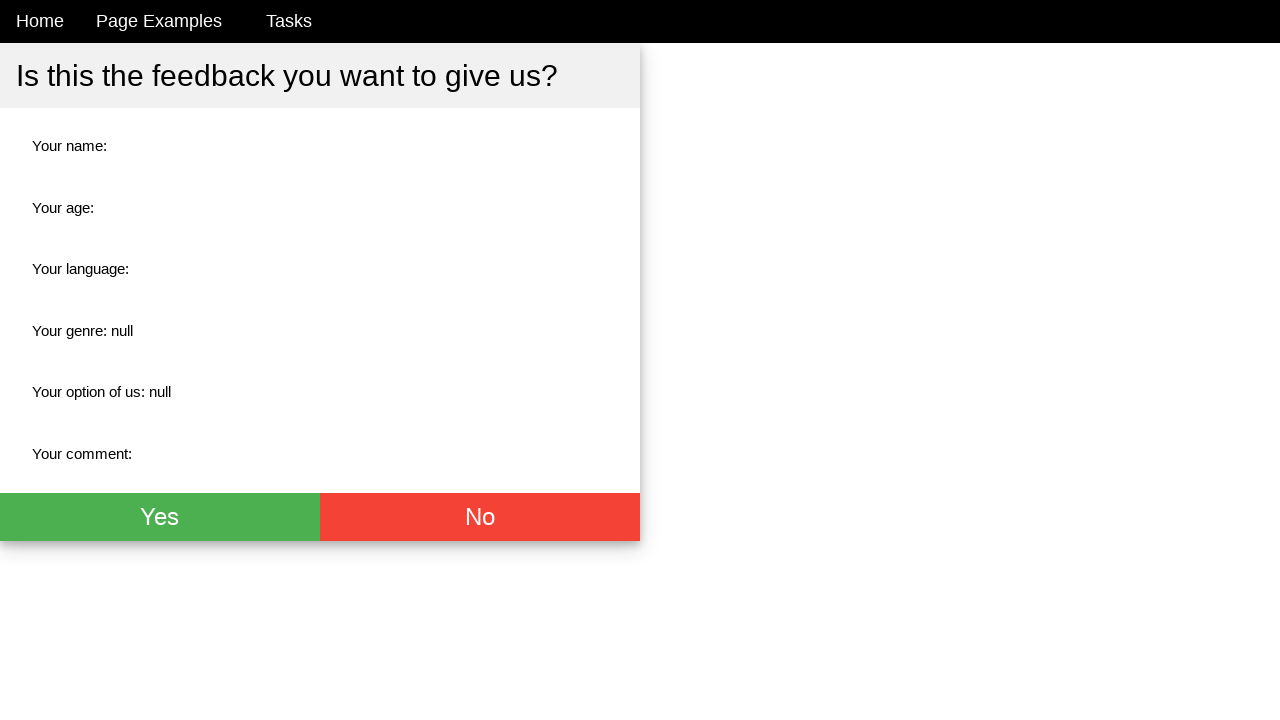

Result page loaded with Yes button visible
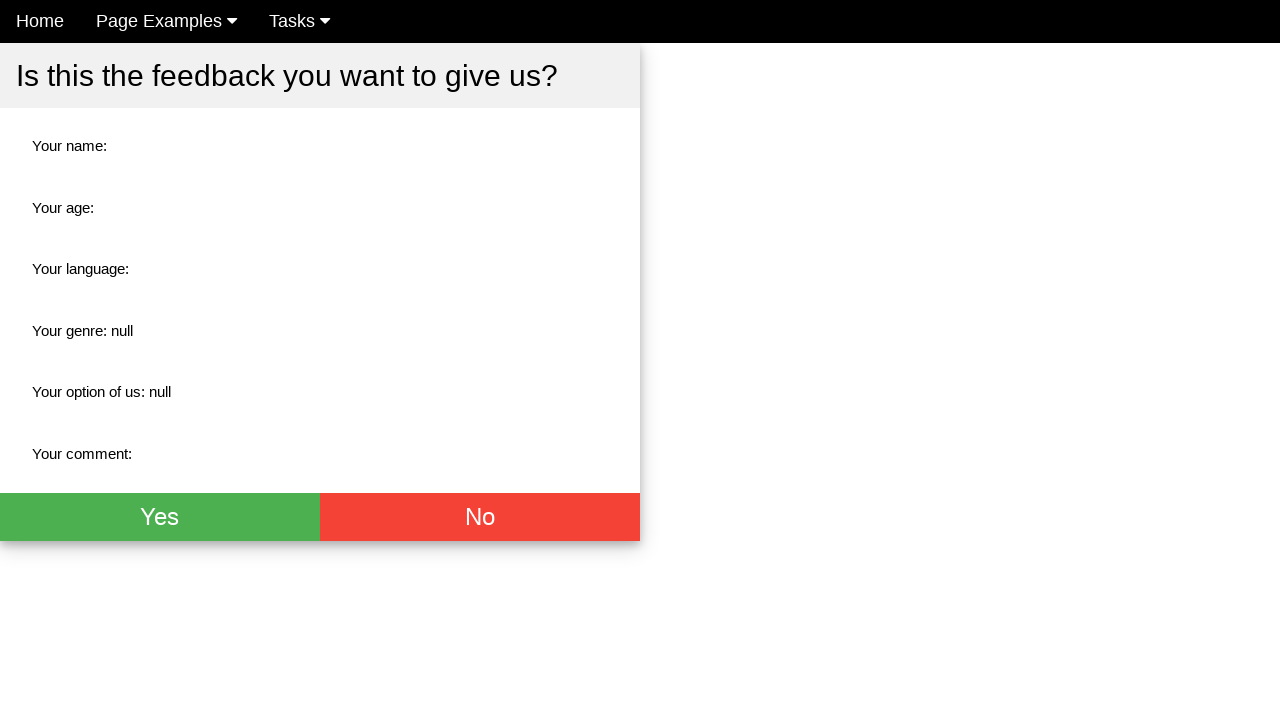

Located all description fields on result page
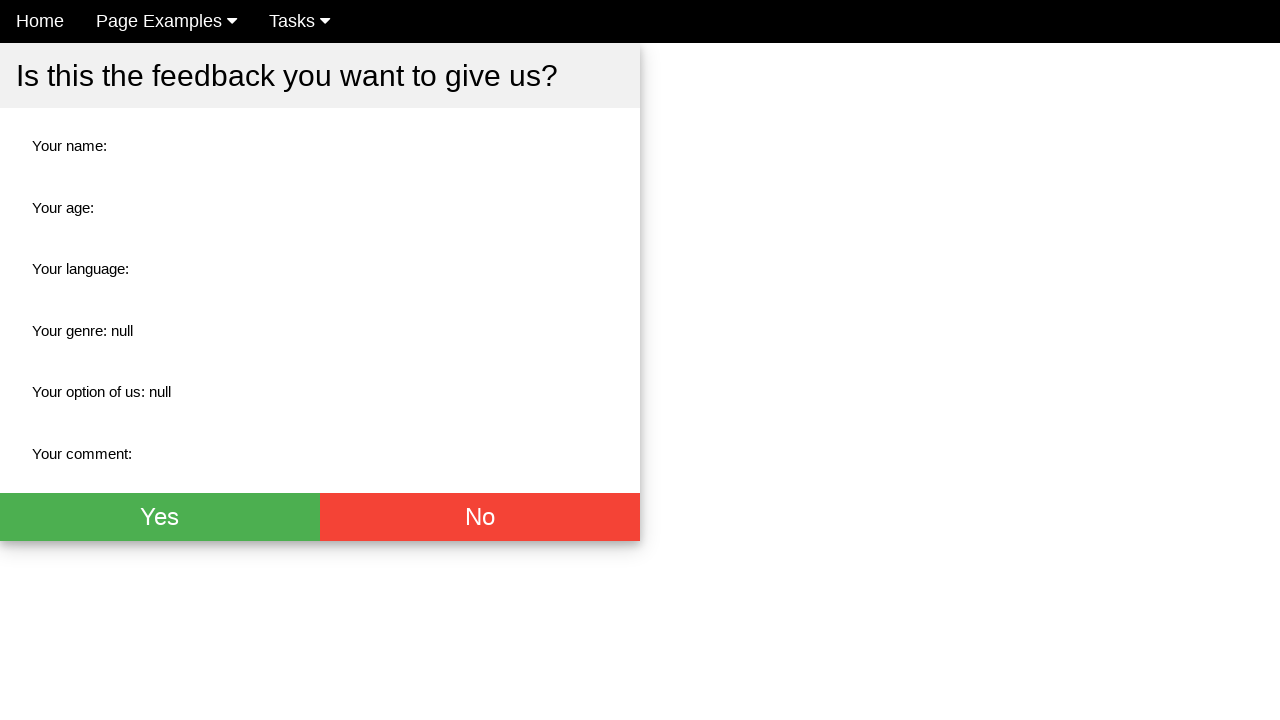

Verified description field is empty
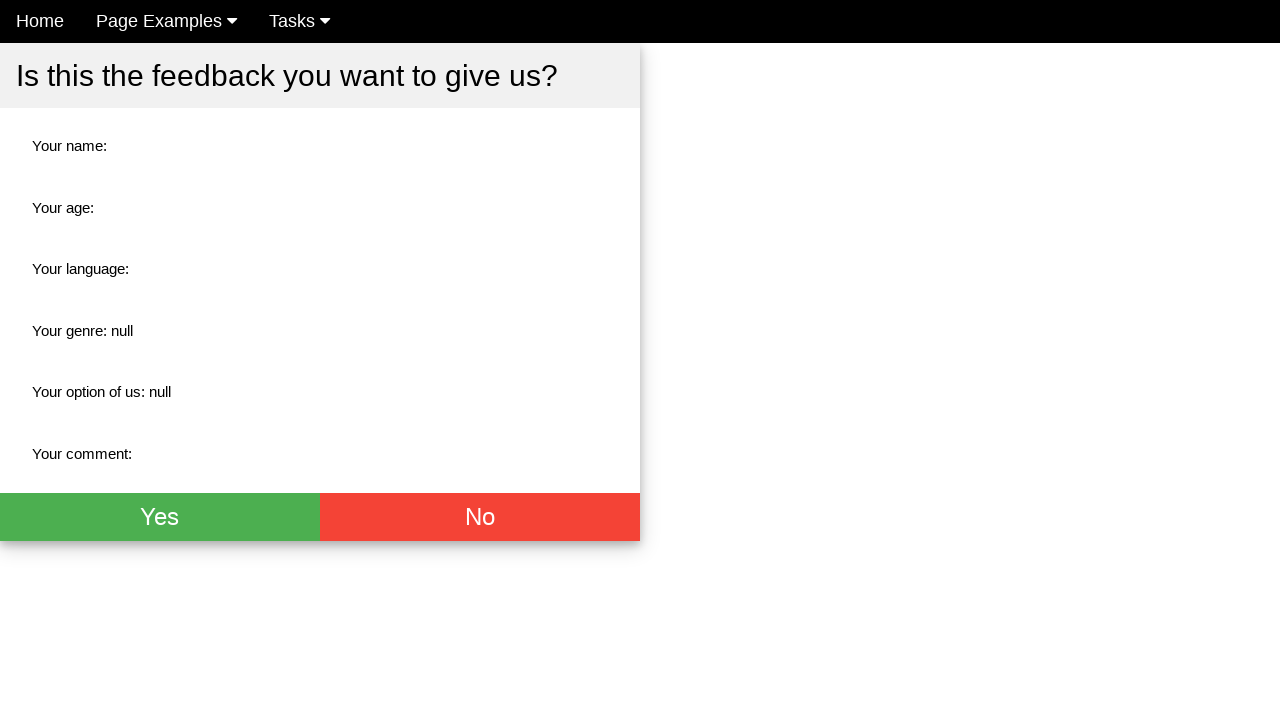

Verified description field is empty
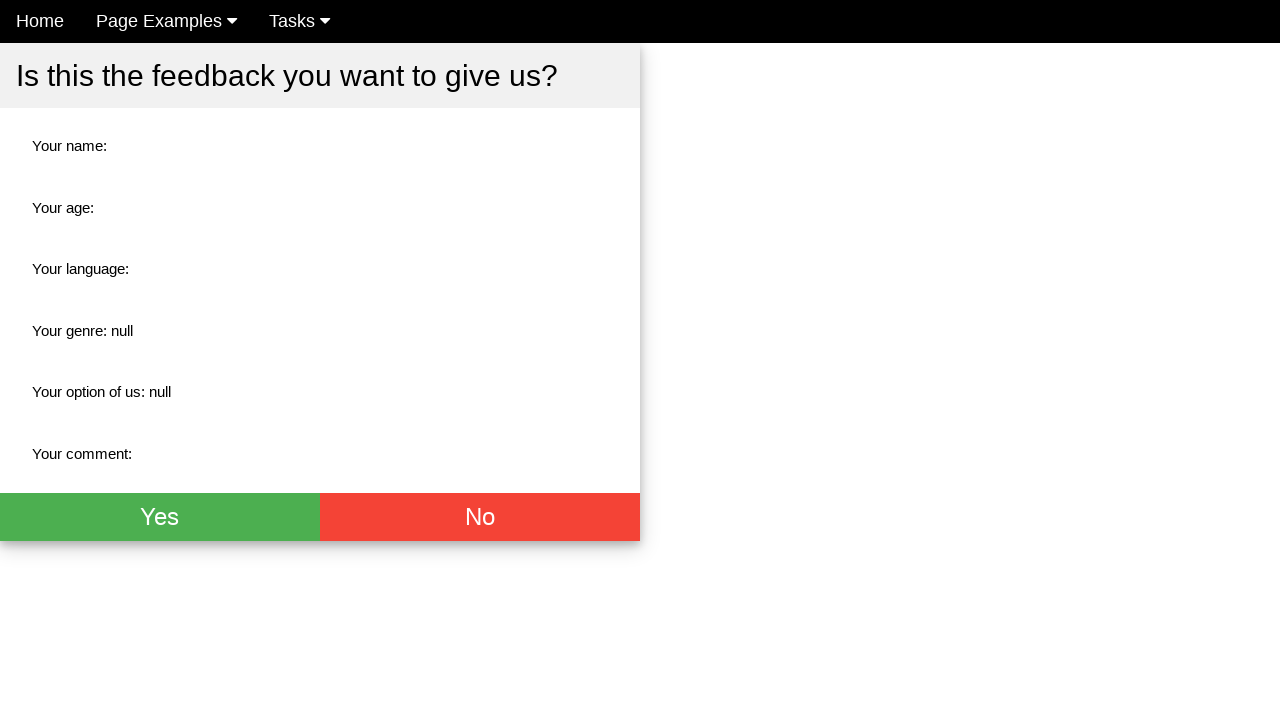

Verified description field is empty
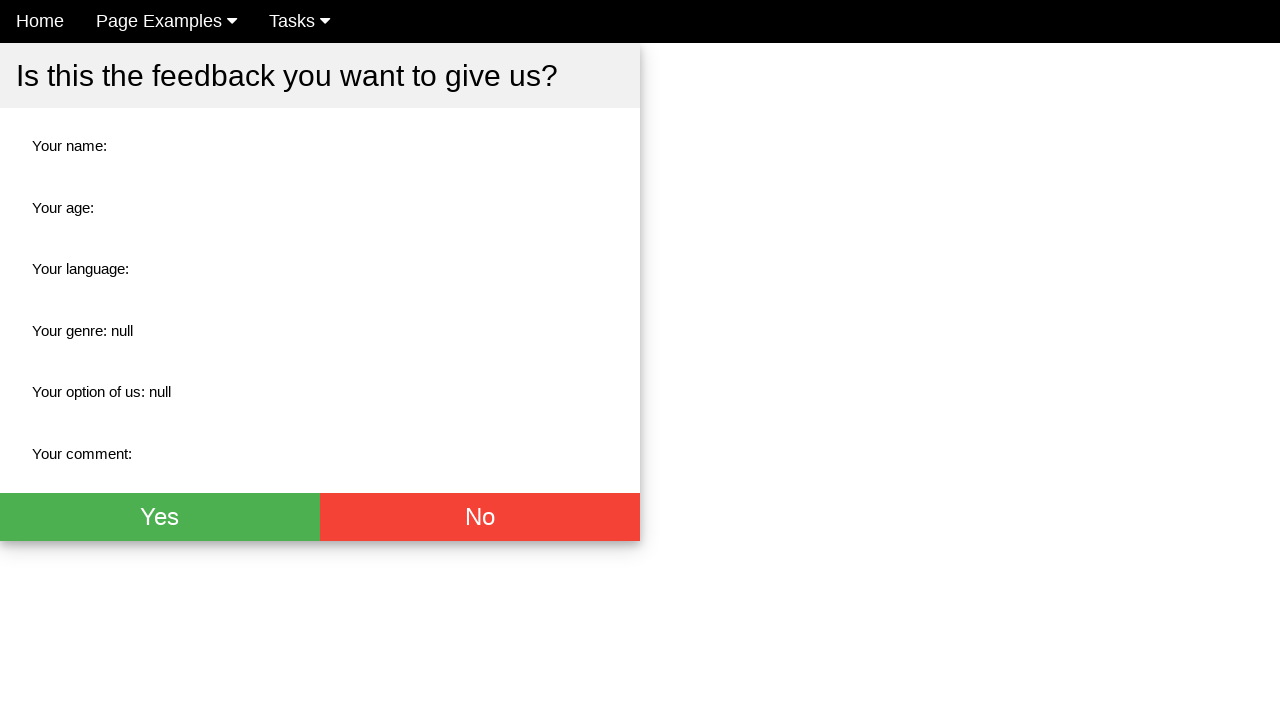

Verified description field is empty
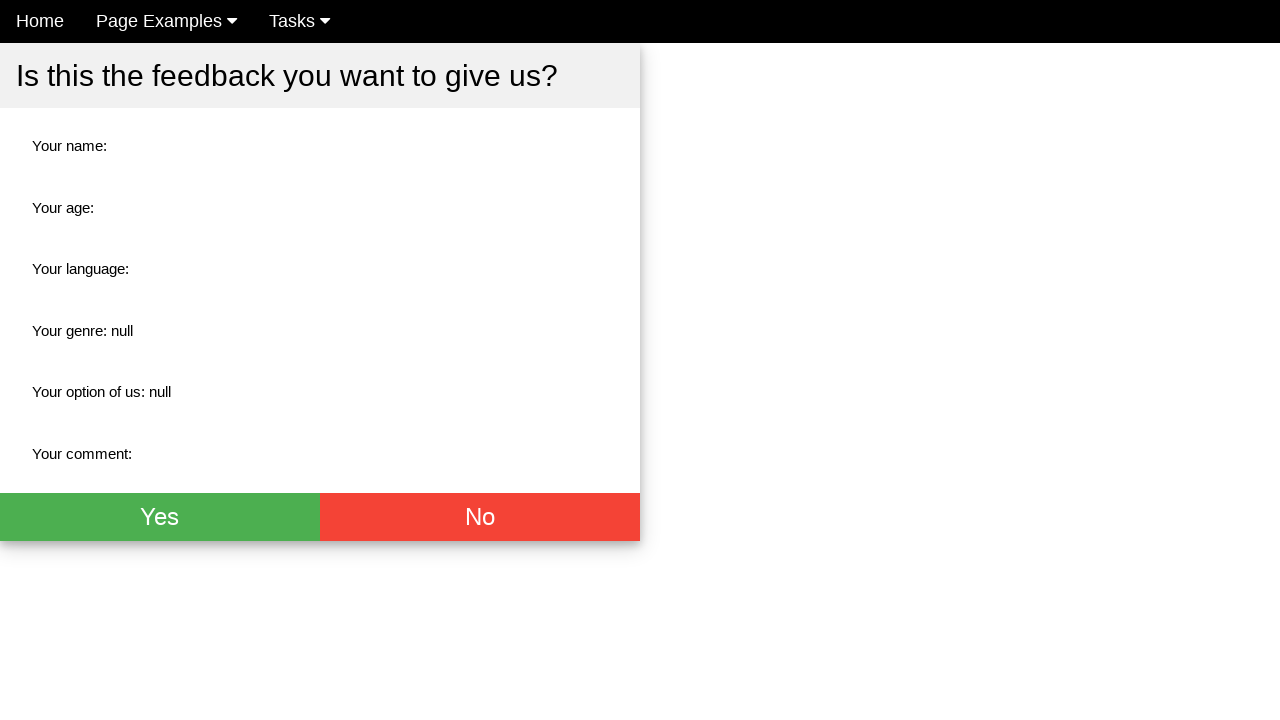

Verified description field is empty
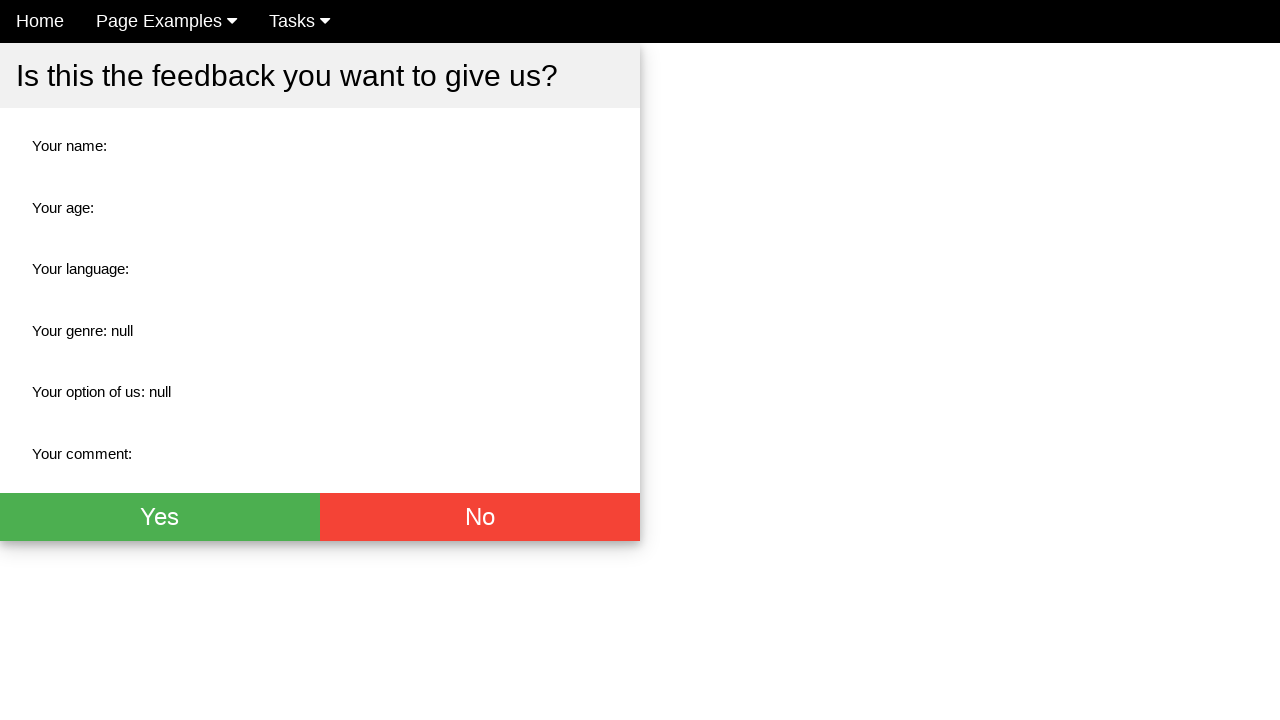

Verified description field is empty
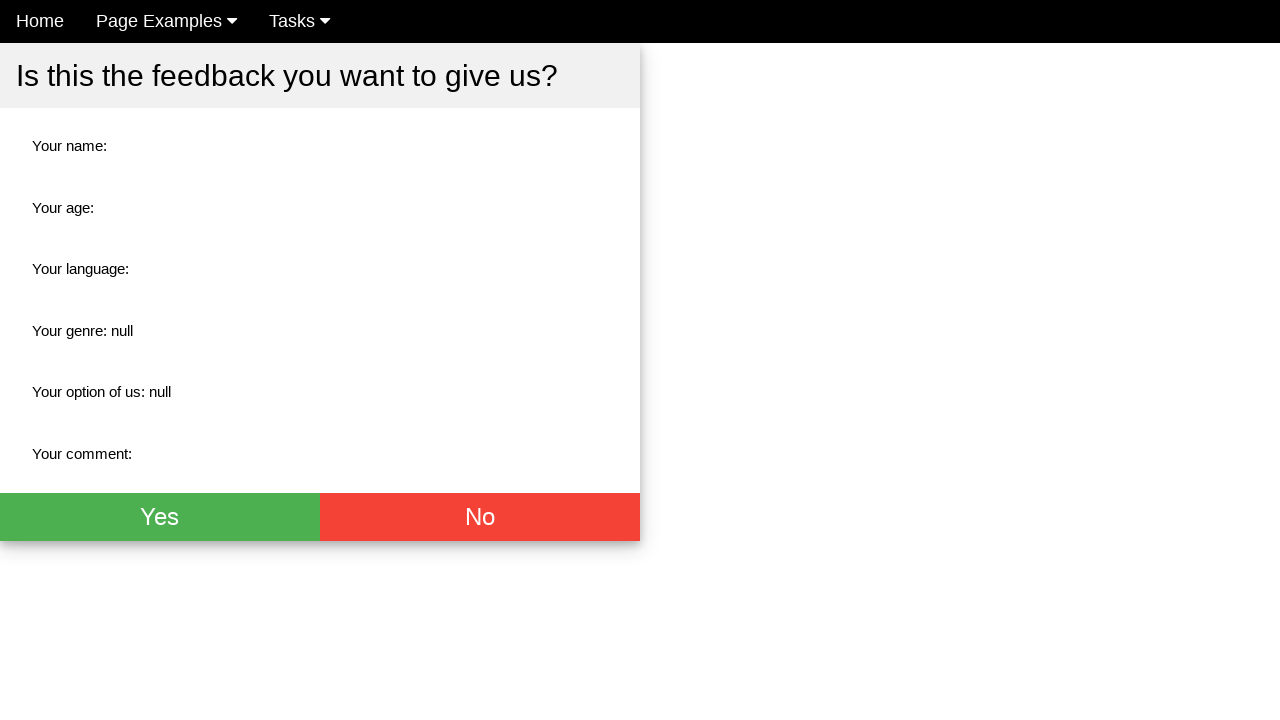

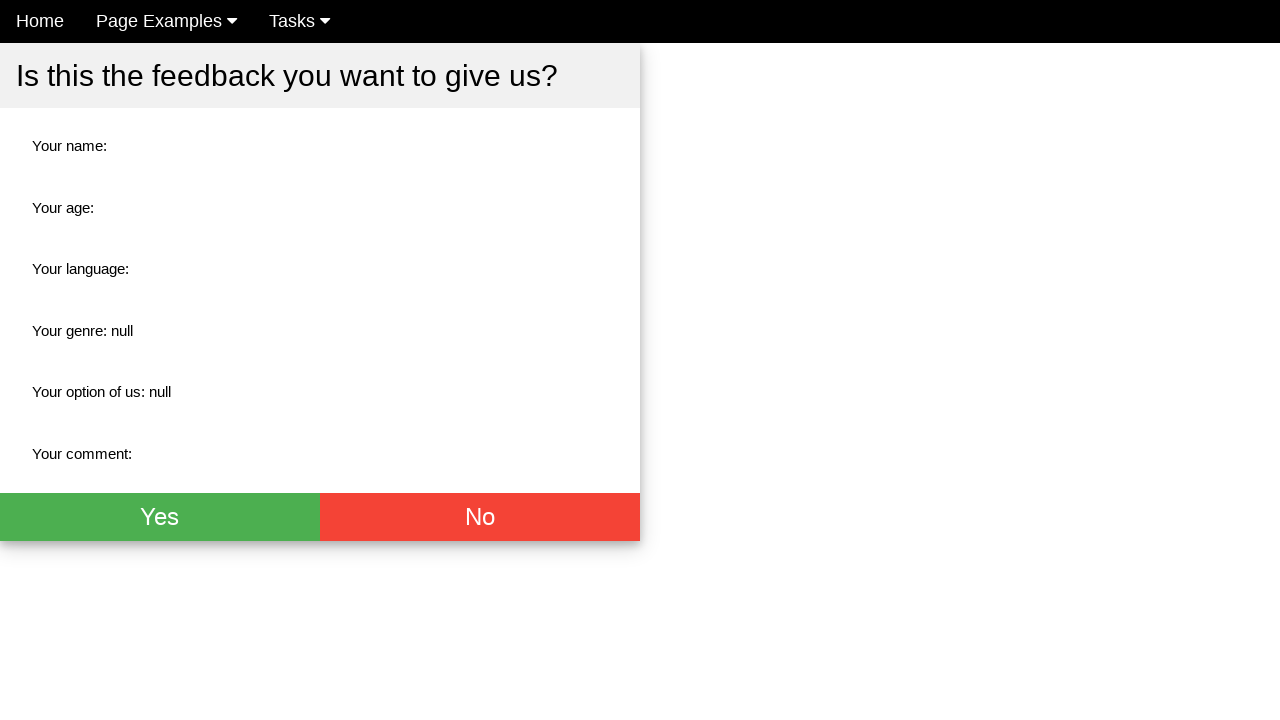